Tests editing a todo item by double-clicking, filling new text, and pressing Enter

Starting URL: https://demo.playwright.dev/todomvc

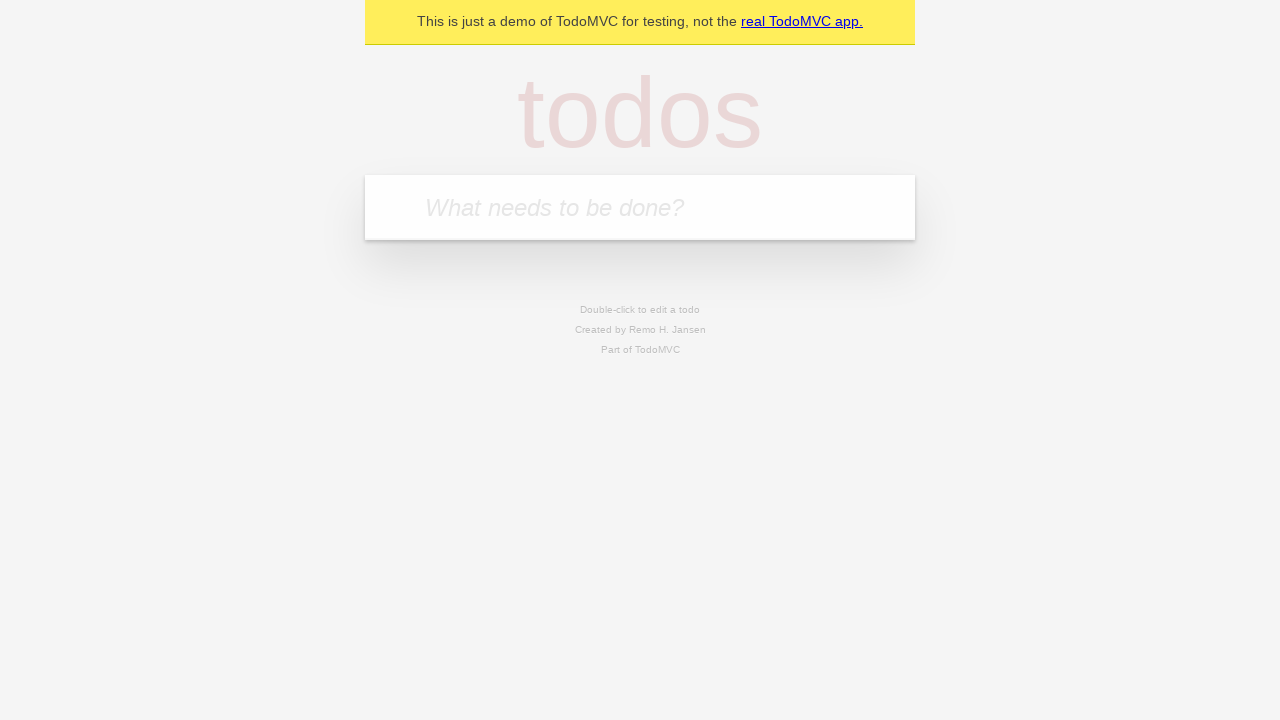

Filled new todo field with 'buy some cheese' on internal:attr=[placeholder="What needs to be done?"i]
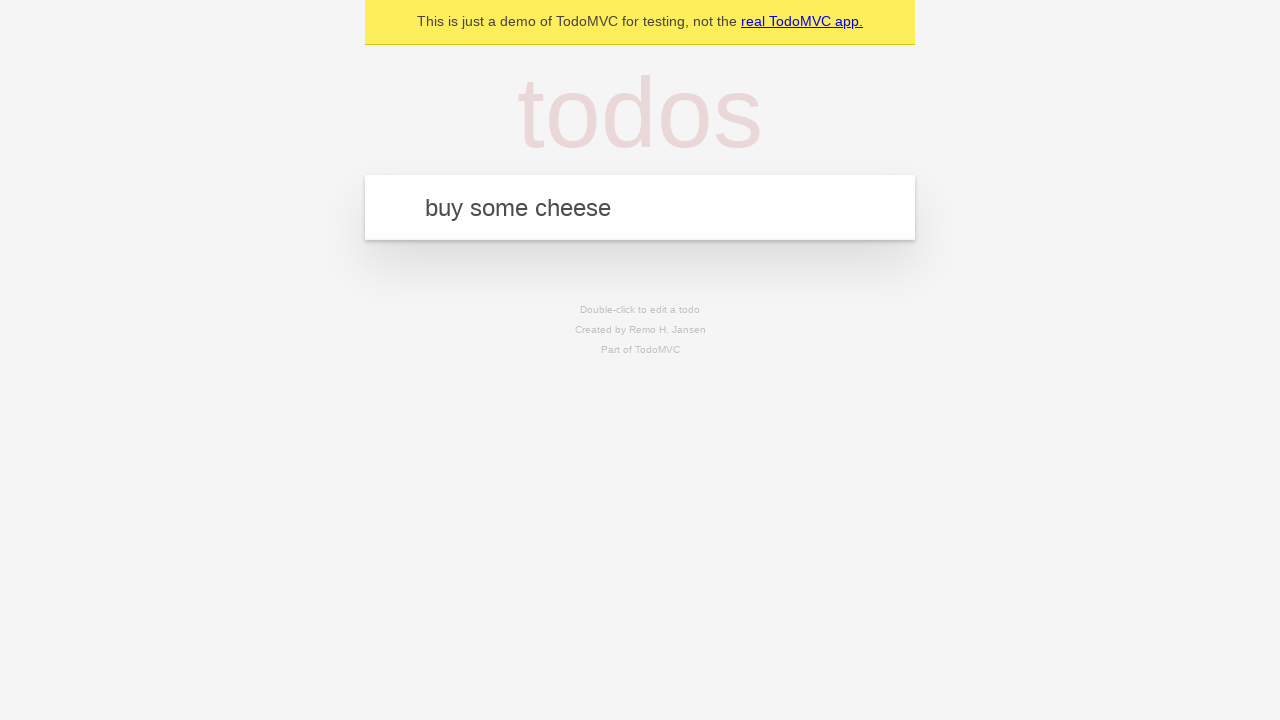

Pressed Enter to create todo item 'buy some cheese' on internal:attr=[placeholder="What needs to be done?"i]
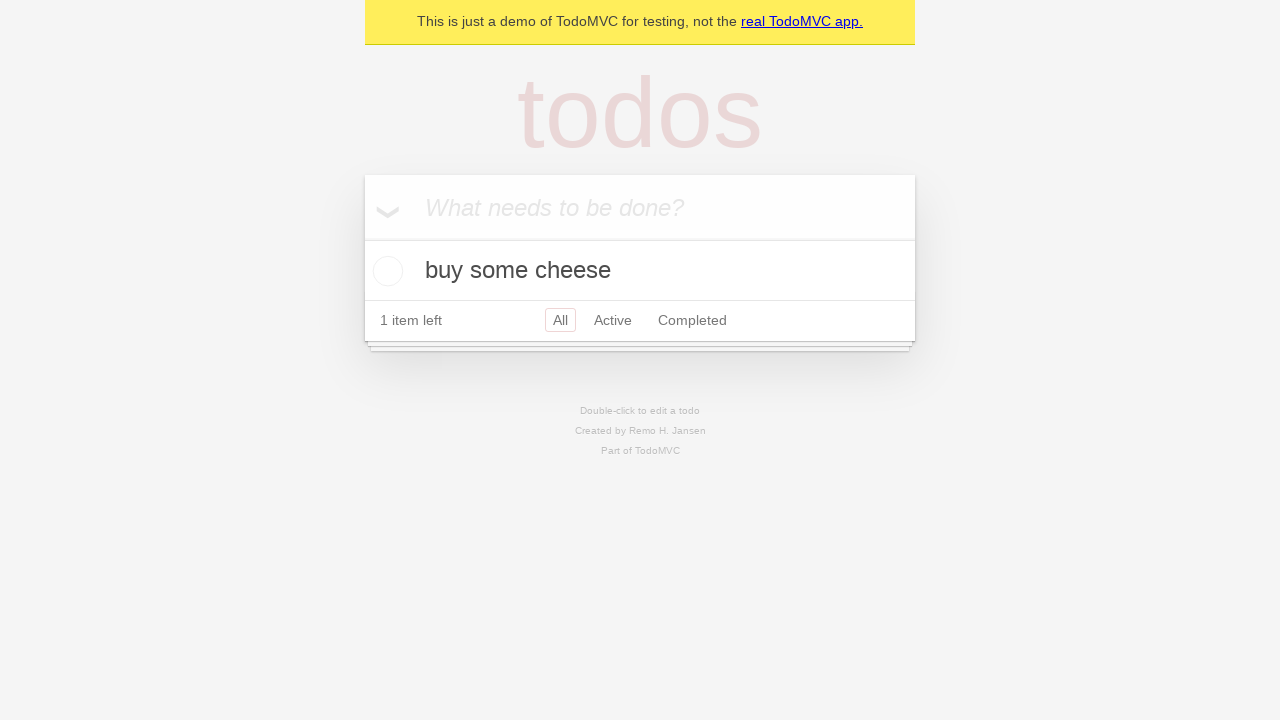

Filled new todo field with 'feed the cat' on internal:attr=[placeholder="What needs to be done?"i]
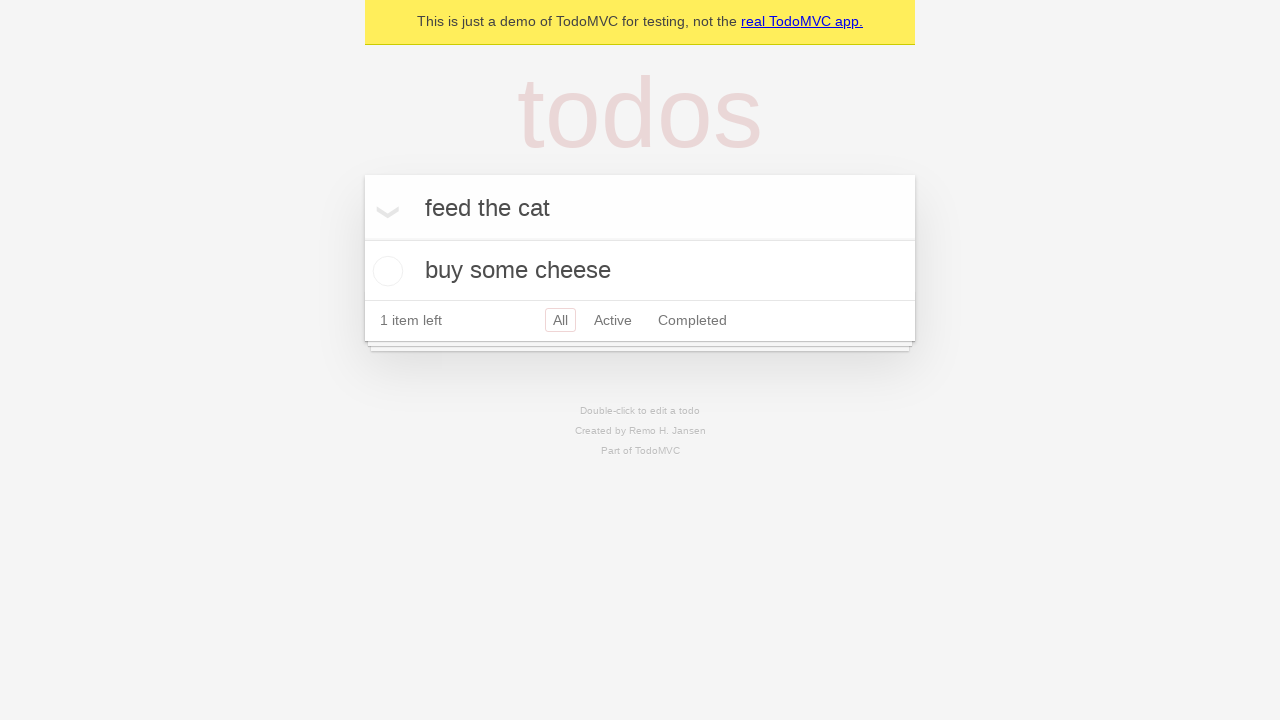

Pressed Enter to create todo item 'feed the cat' on internal:attr=[placeholder="What needs to be done?"i]
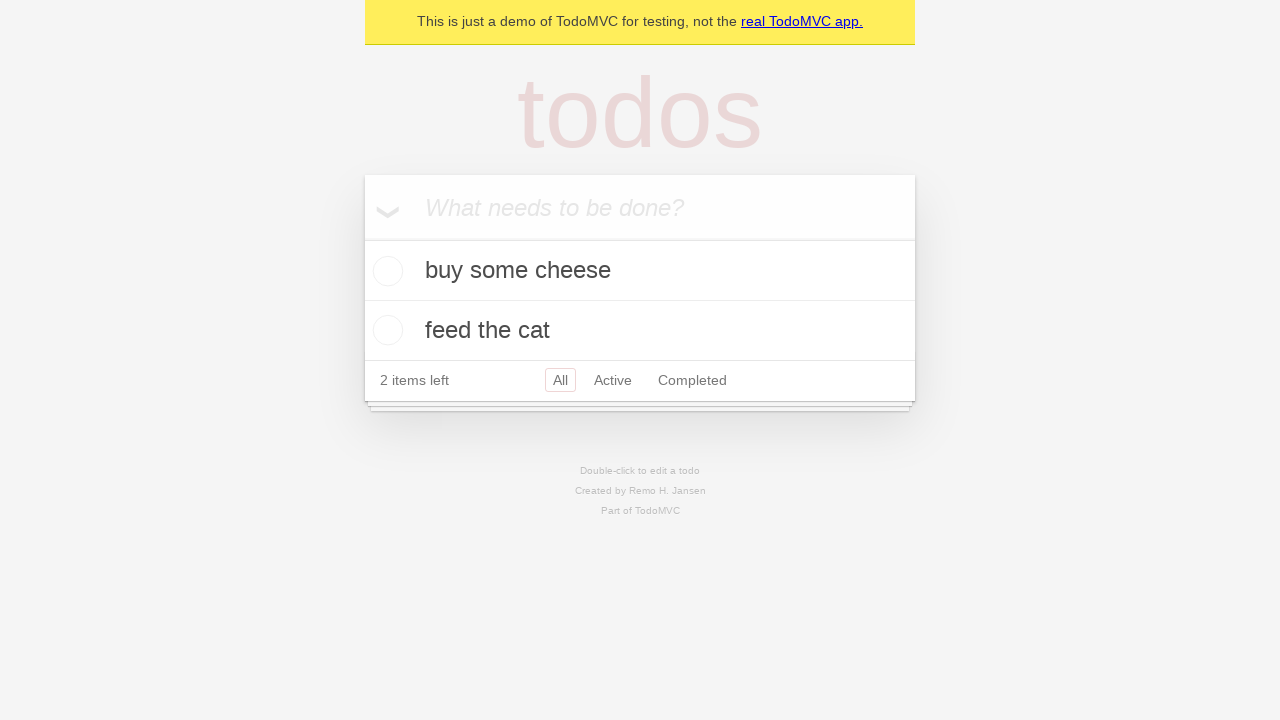

Filled new todo field with 'book a doctors appointment' on internal:attr=[placeholder="What needs to be done?"i]
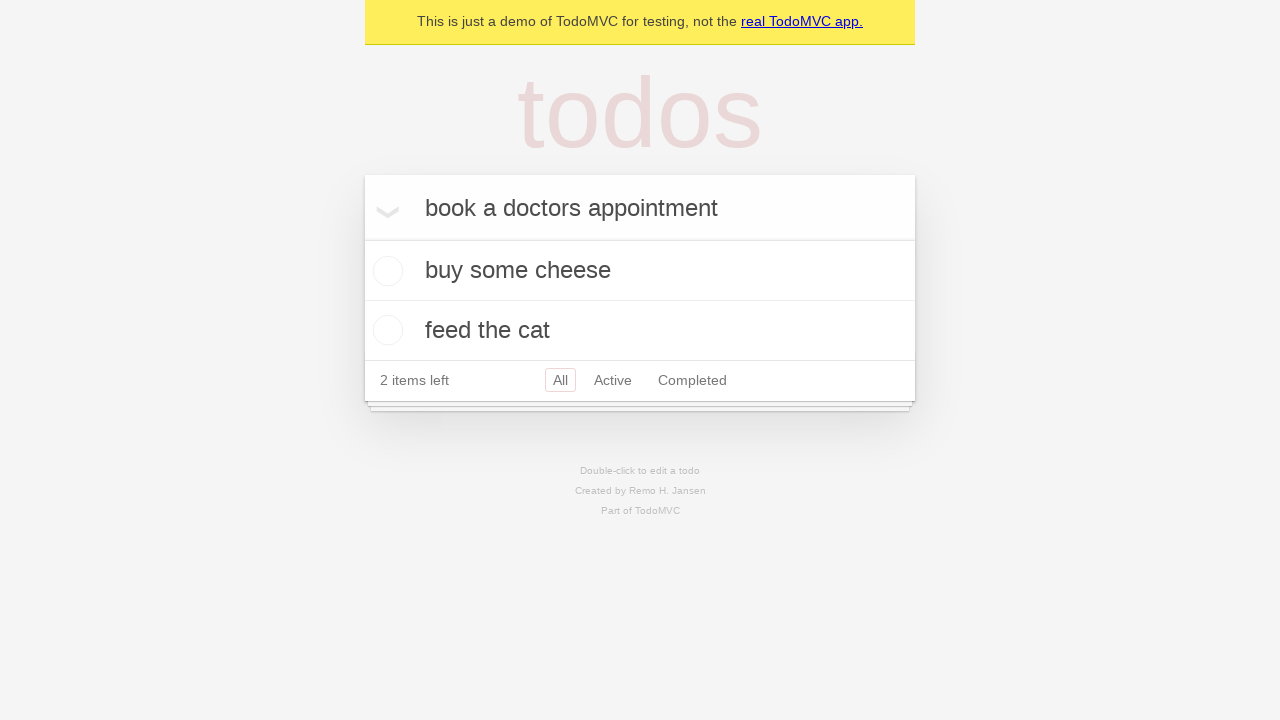

Pressed Enter to create todo item 'book a doctors appointment' on internal:attr=[placeholder="What needs to be done?"i]
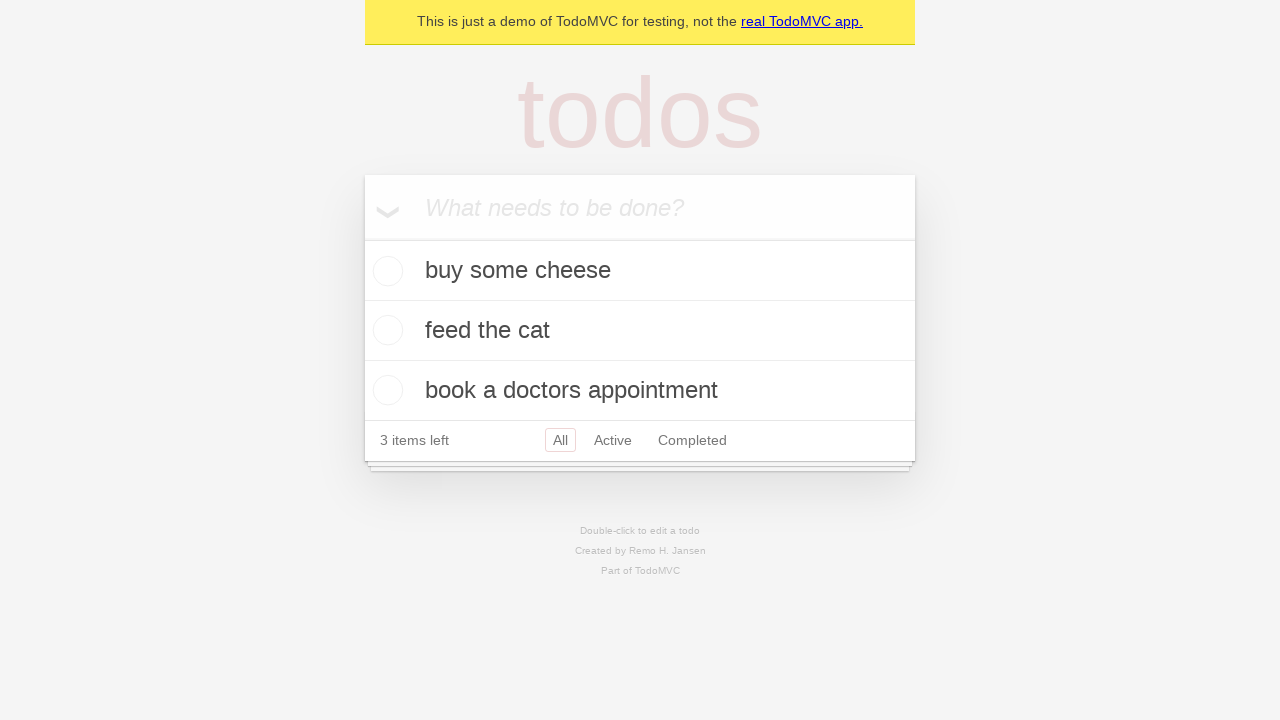

Double-clicked second todo item to enter edit mode at (640, 331) on internal:testid=[data-testid="todo-item"s] >> nth=1
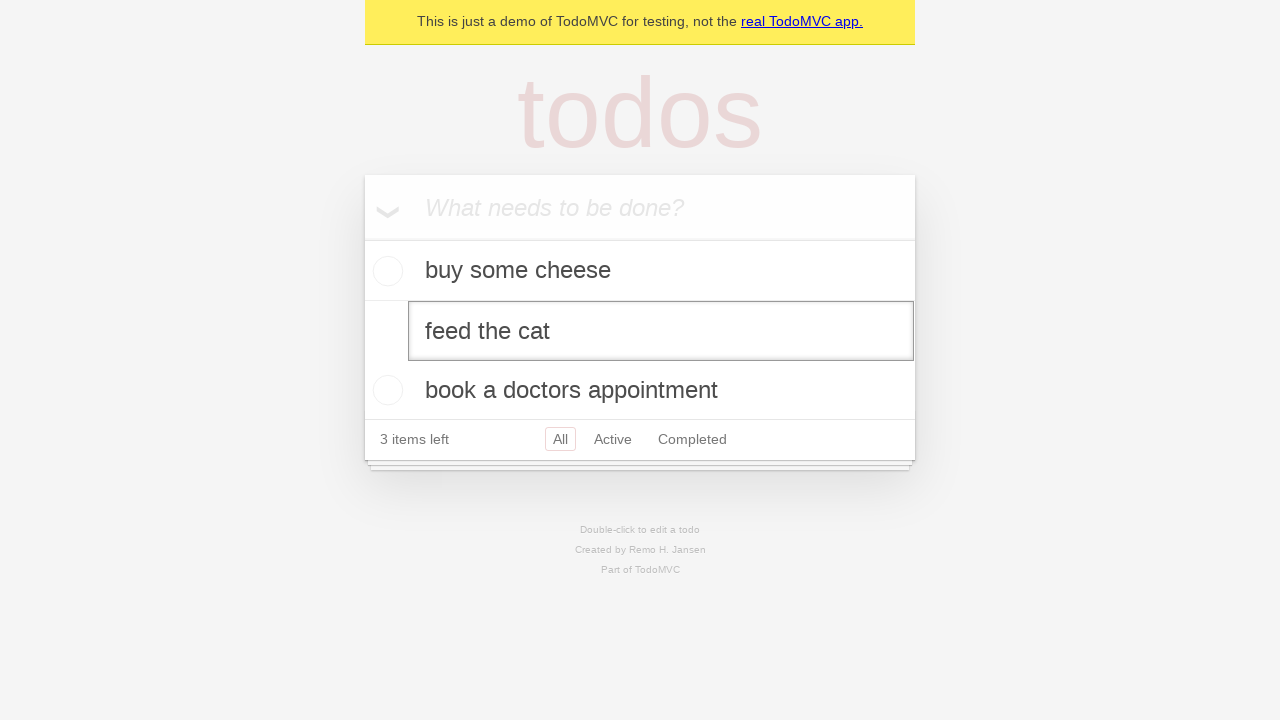

Filled edit textbox with 'buy some sausages' on internal:testid=[data-testid="todo-item"s] >> nth=1 >> internal:role=textbox[nam
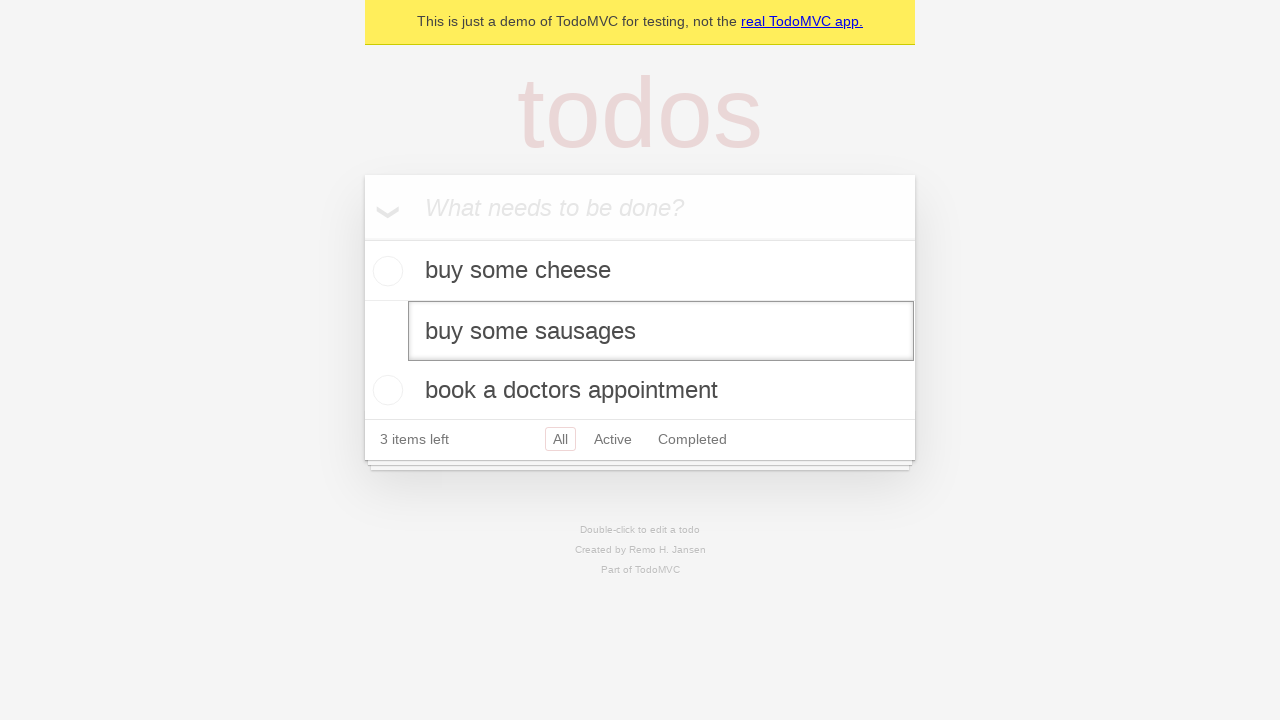

Pressed Enter to save edited todo item on internal:testid=[data-testid="todo-item"s] >> nth=1 >> internal:role=textbox[nam
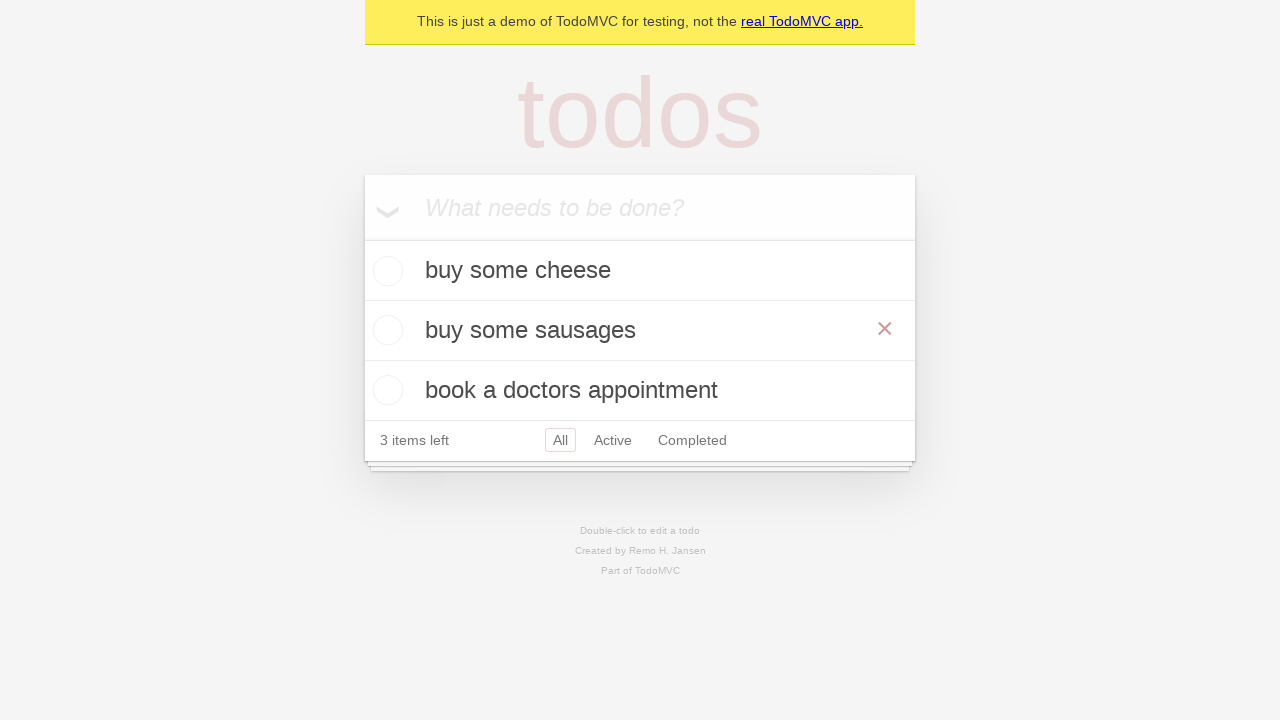

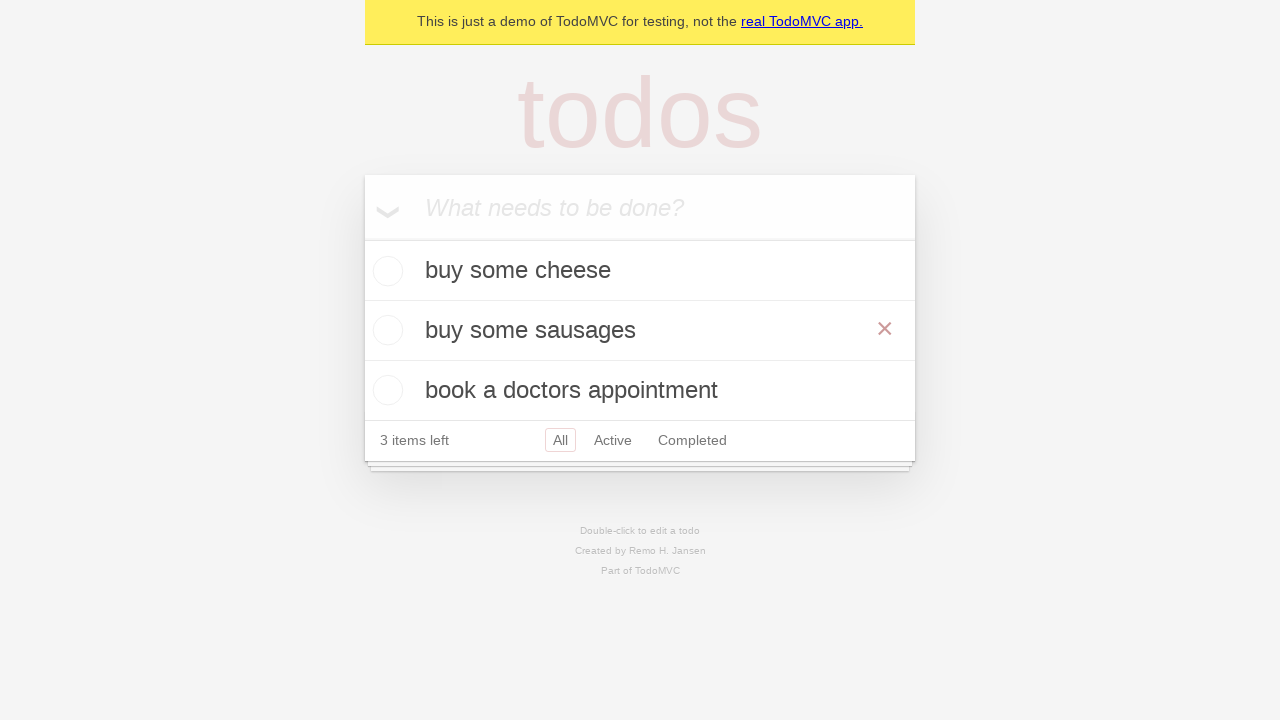